Tests that todo data persists after page reload

Starting URL: https://demo.playwright.dev/todomvc

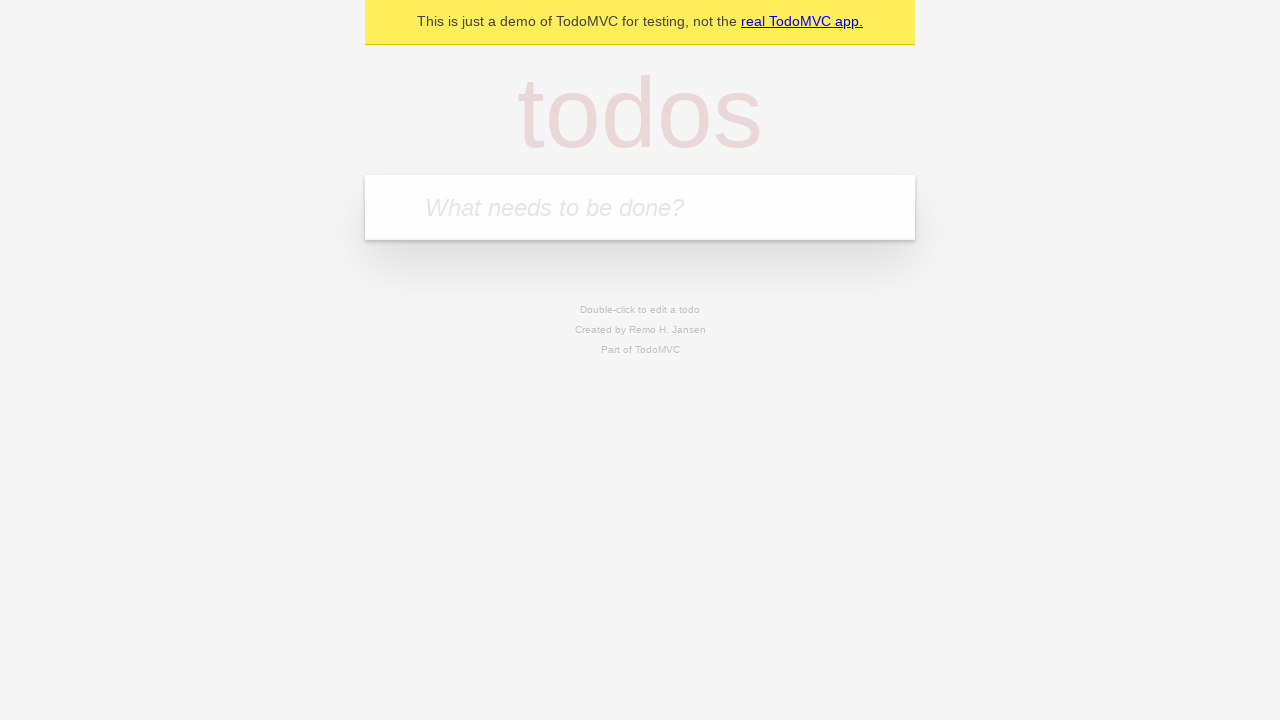

Filled todo input with 'buy some cheese' on internal:attr=[placeholder="What needs to be done?"i]
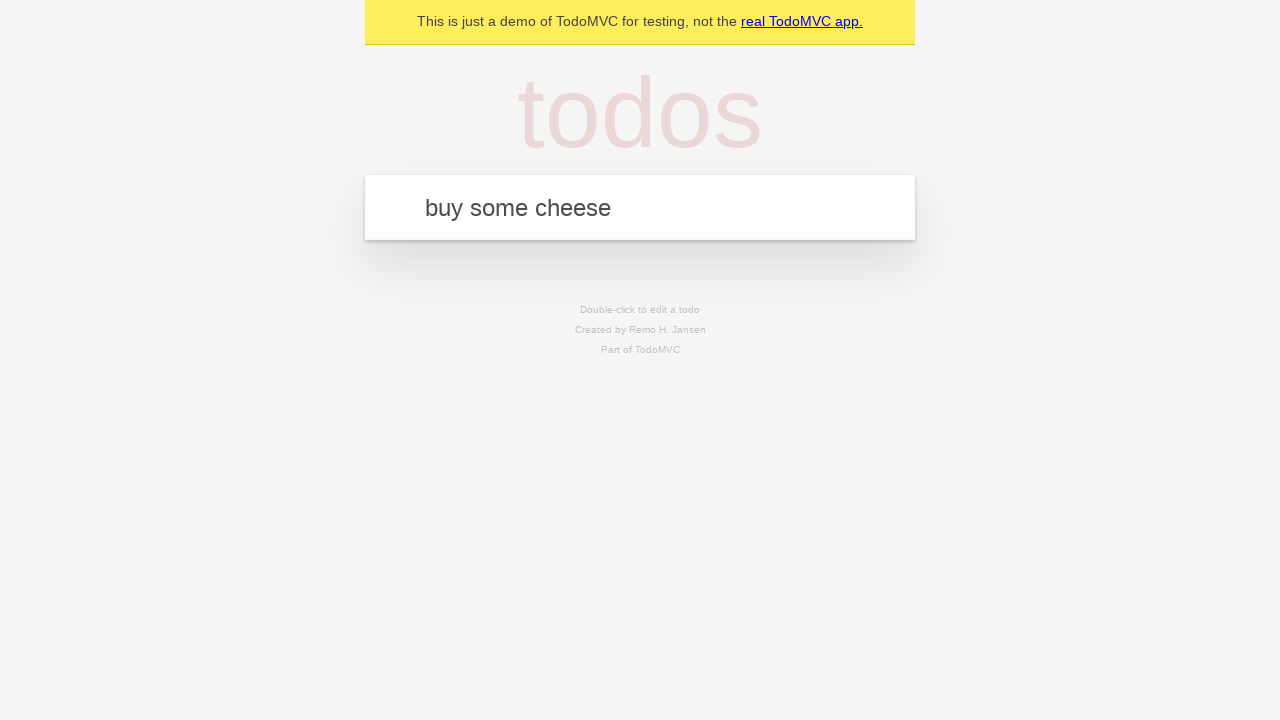

Pressed Enter to create first todo on internal:attr=[placeholder="What needs to be done?"i]
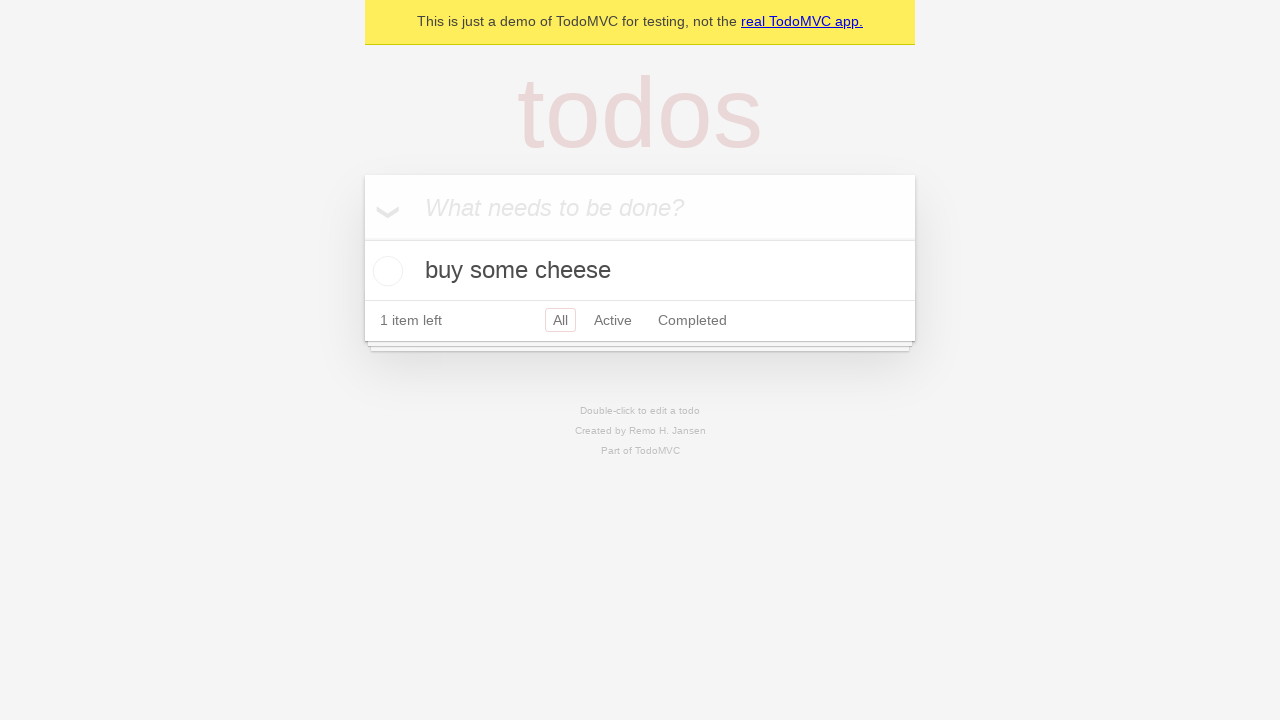

Filled todo input with 'feed the cat' on internal:attr=[placeholder="What needs to be done?"i]
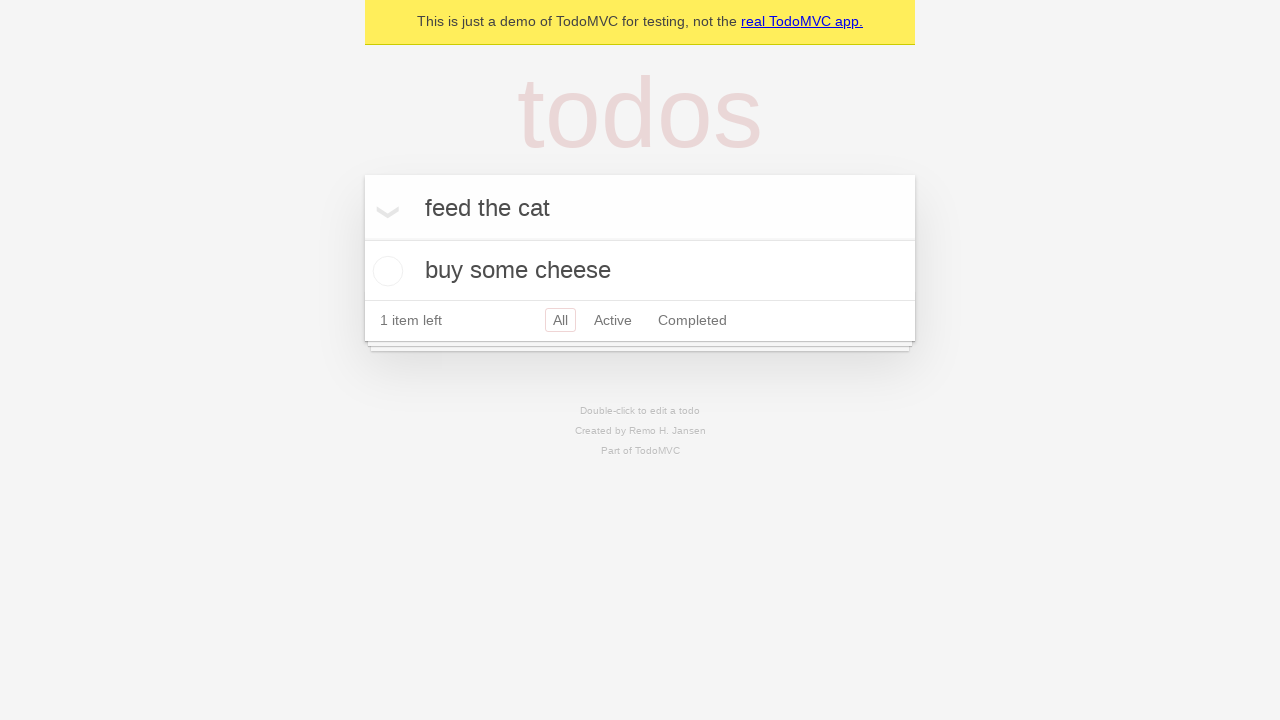

Pressed Enter to create second todo on internal:attr=[placeholder="What needs to be done?"i]
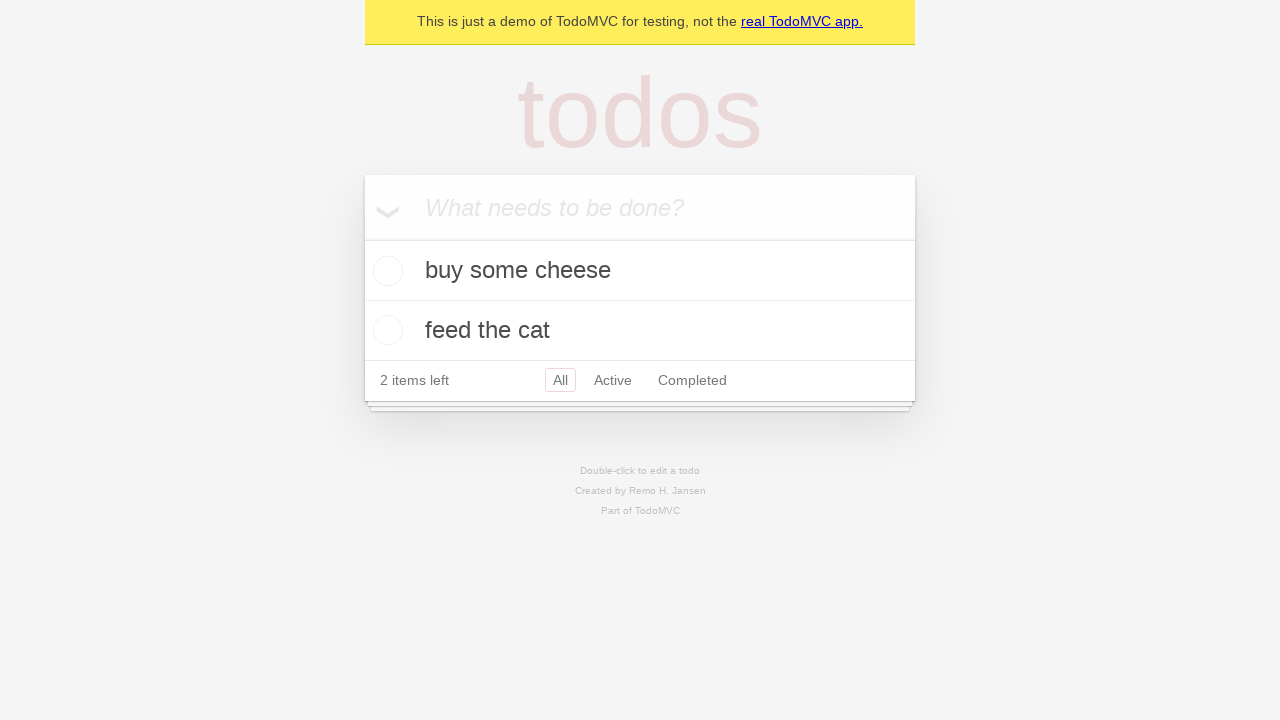

Checked the first todo item at (385, 271) on internal:testid=[data-testid="todo-item"s] >> nth=0 >> internal:role=checkbox
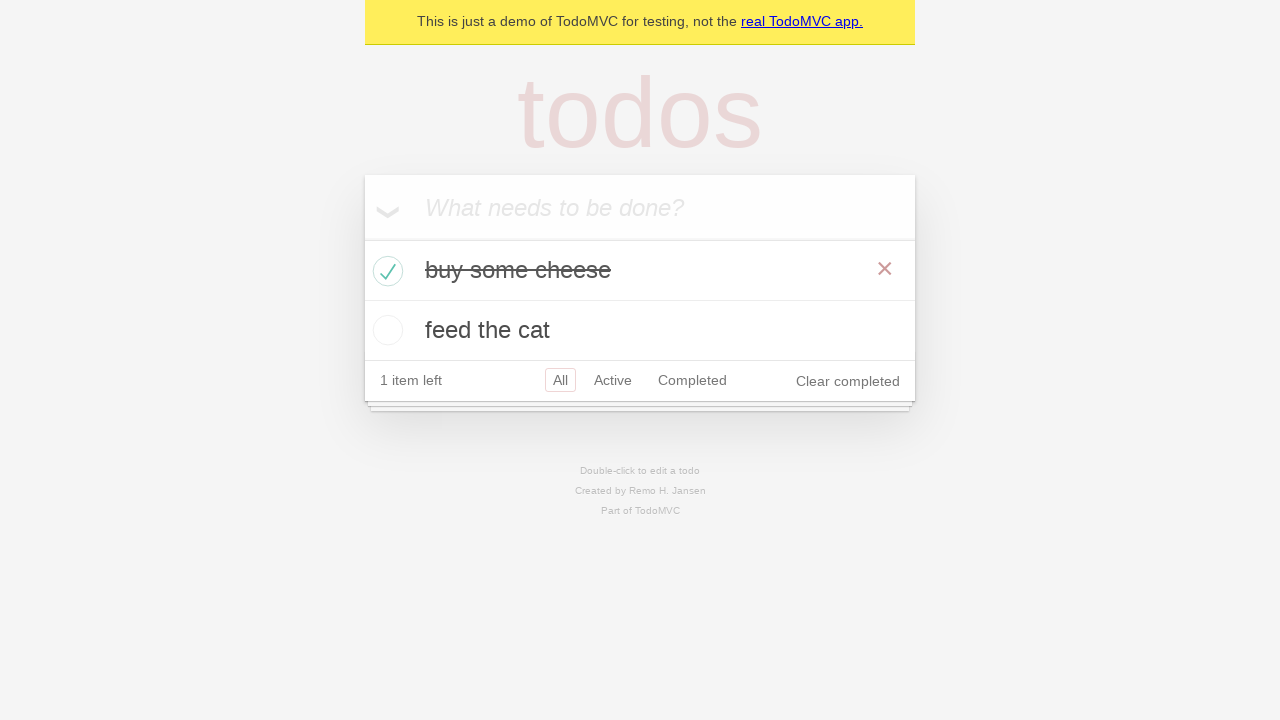

Waited for todo state to be saved
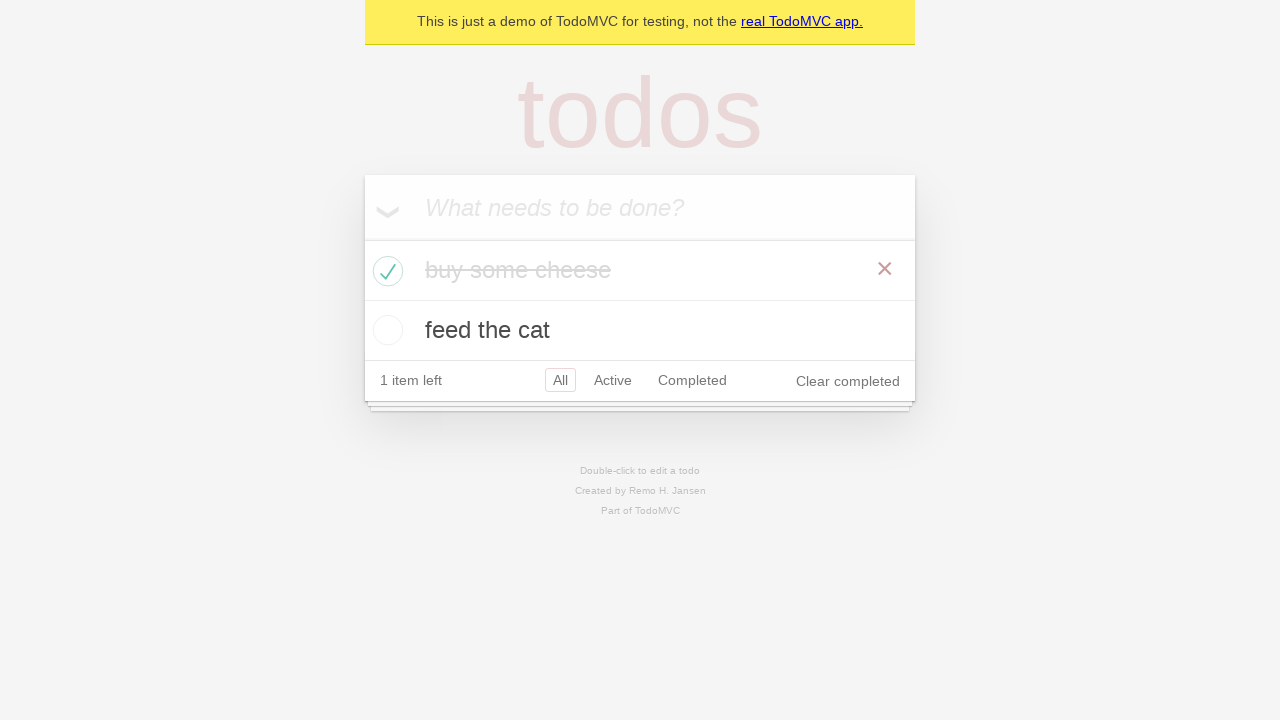

Reloaded the page to test data persistence
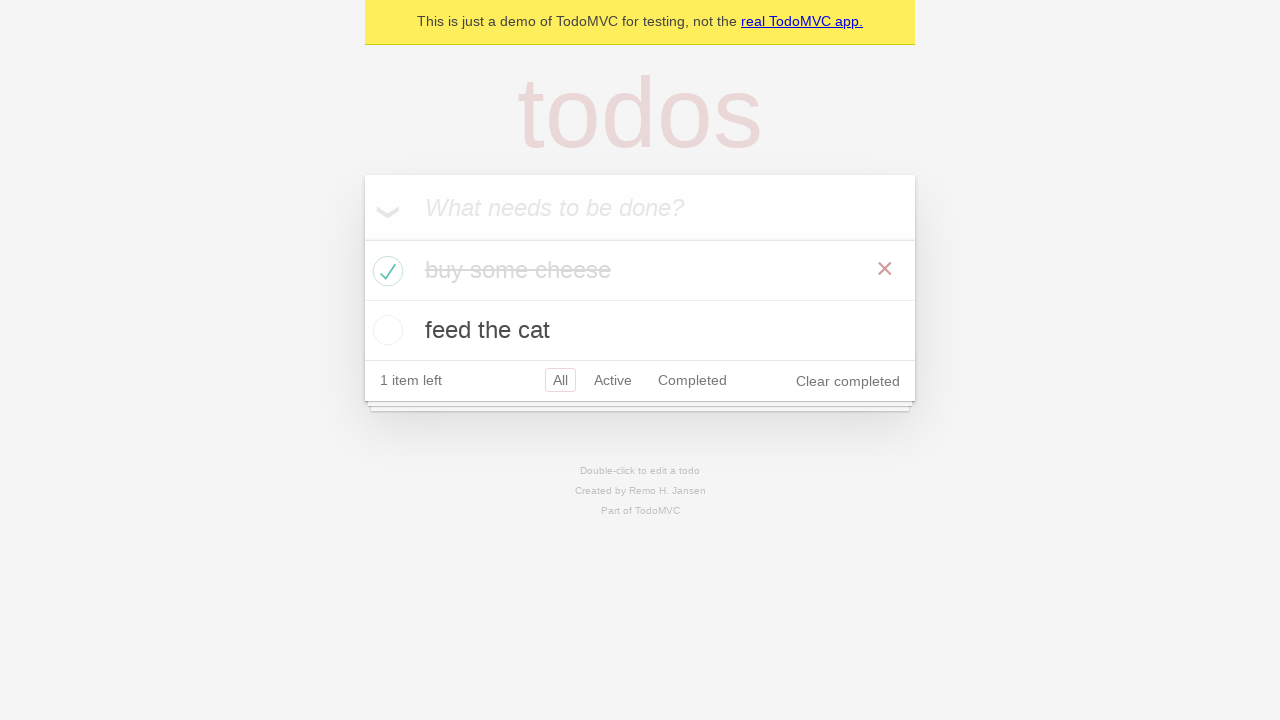

Todo items loaded after page reload
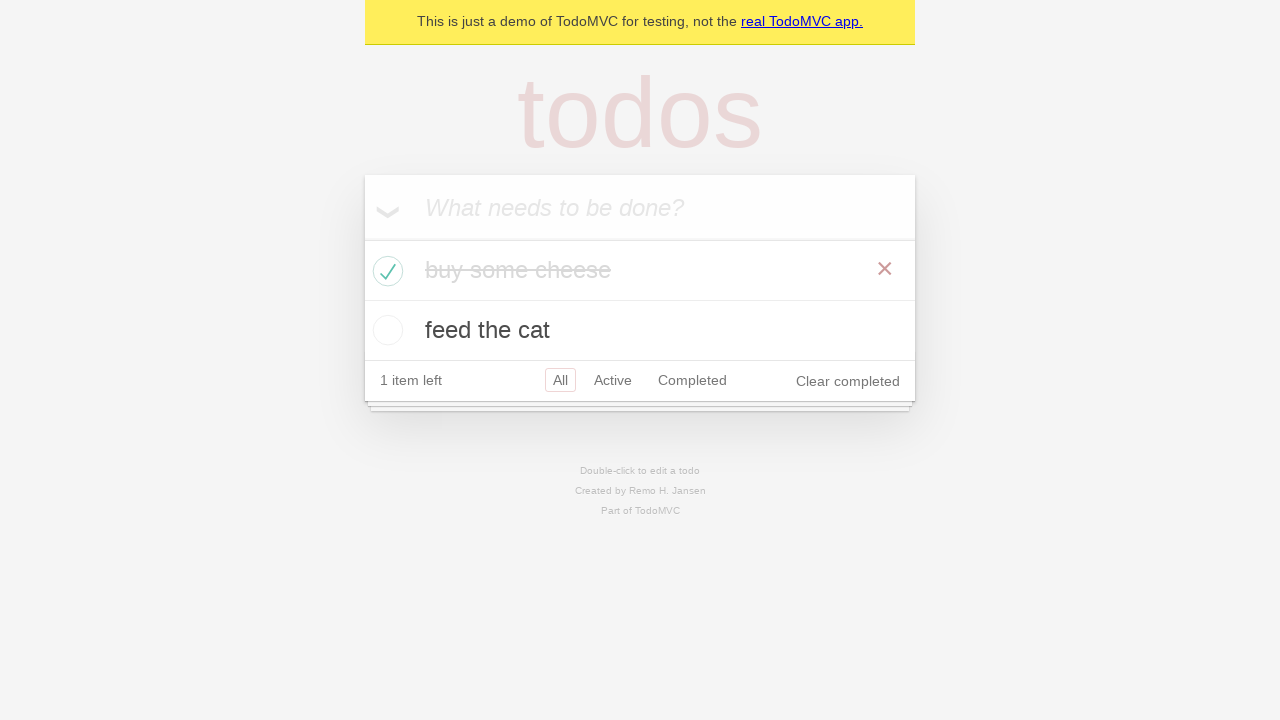

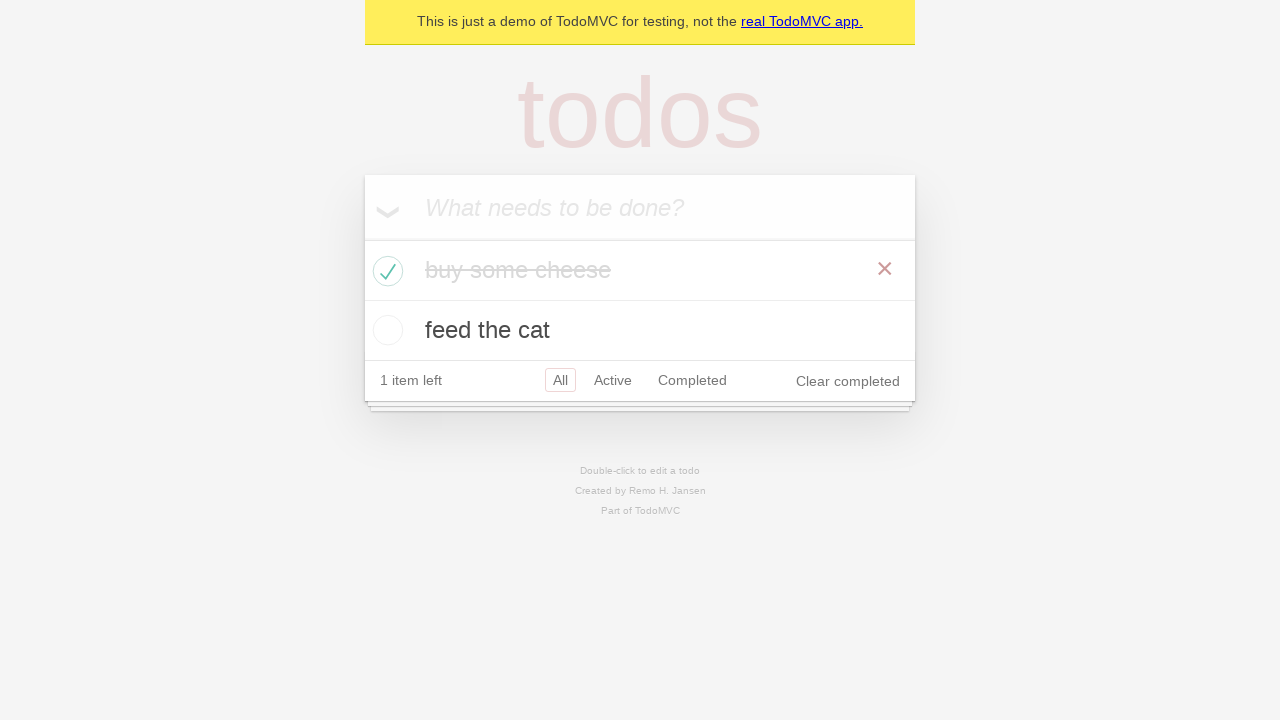